Tests a registration form by filling in first name, last name, and email fields, then submitting the form and verifying successful registration message

Starting URL: http://suninjuly.github.io/registration1.html

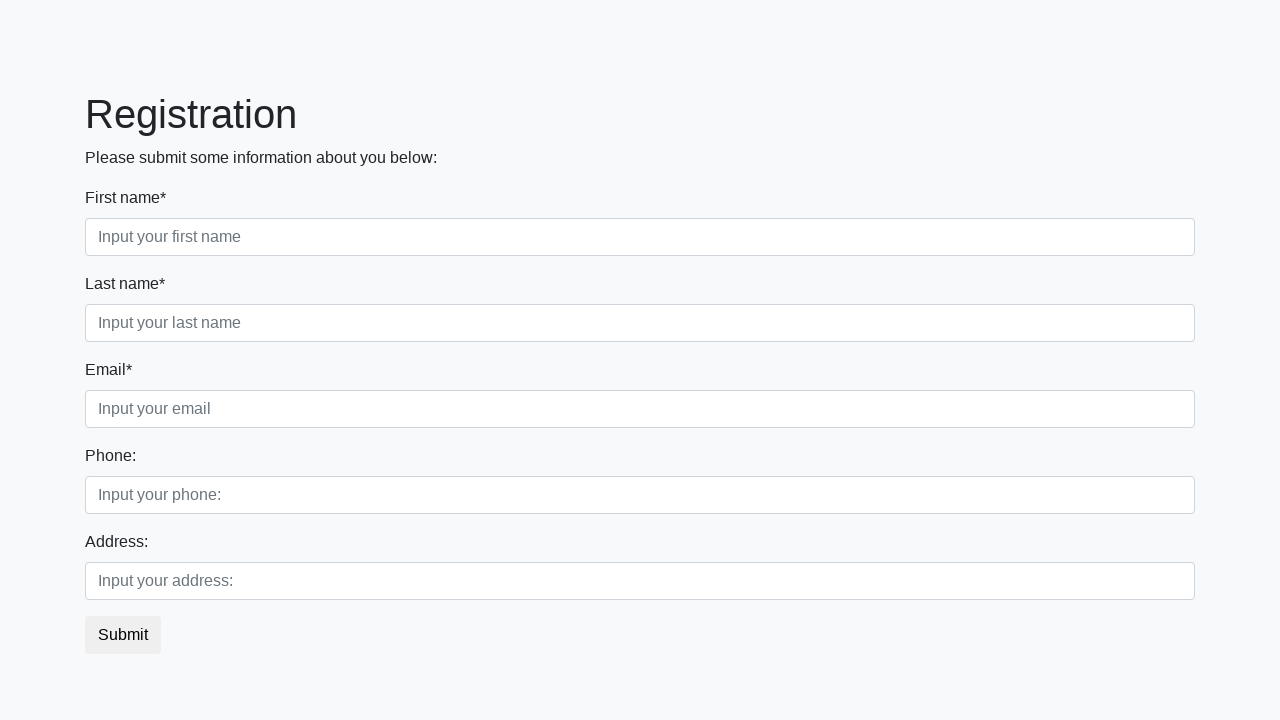

Navigated to registration form page
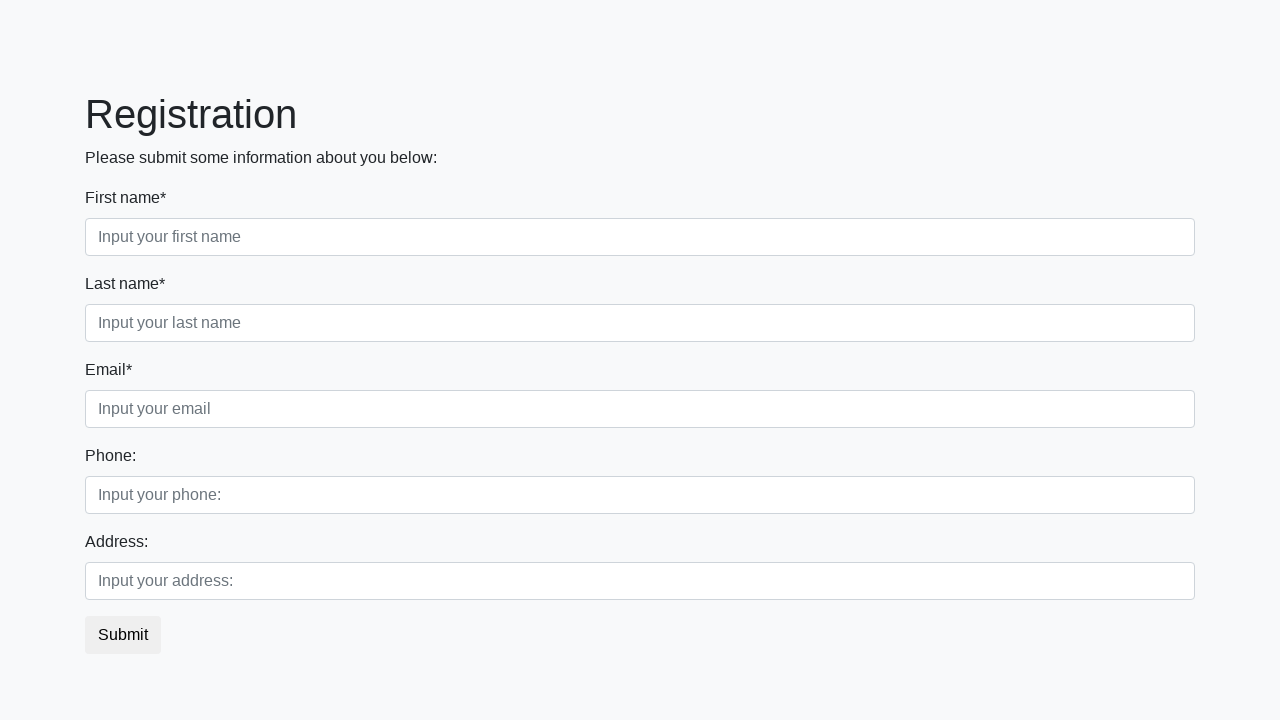

Filled first name field with 'Ivan' on [placeholder="Input your first name"]
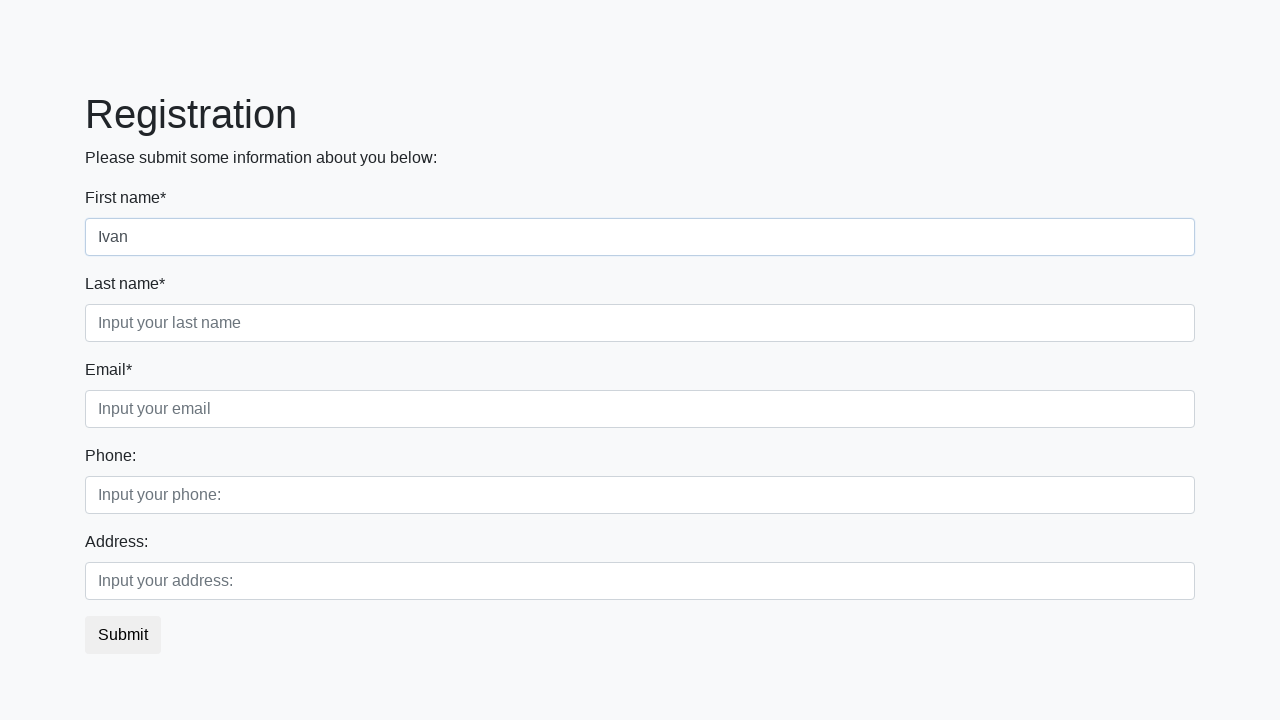

Filled last name field with 'Petrov' on [placeholder="Input your last name"]
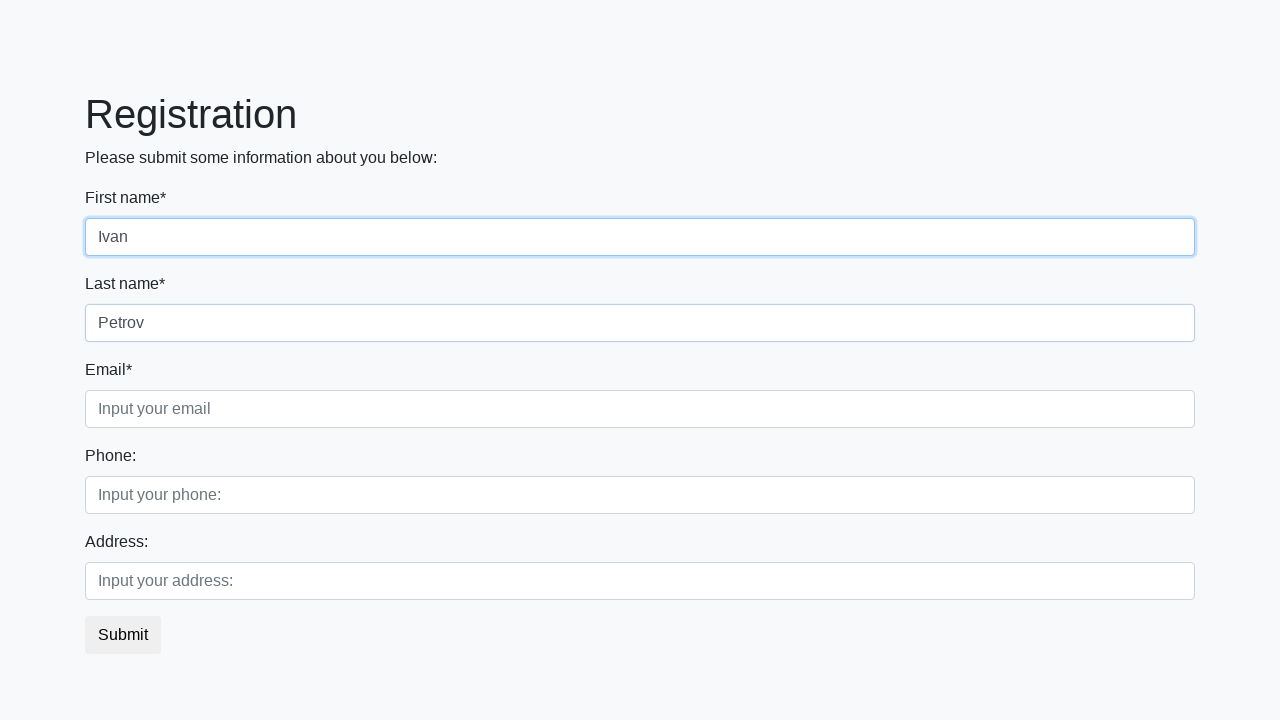

Filled email field with 'ivan.petrov@example.com' on [placeholder="Input your email"]
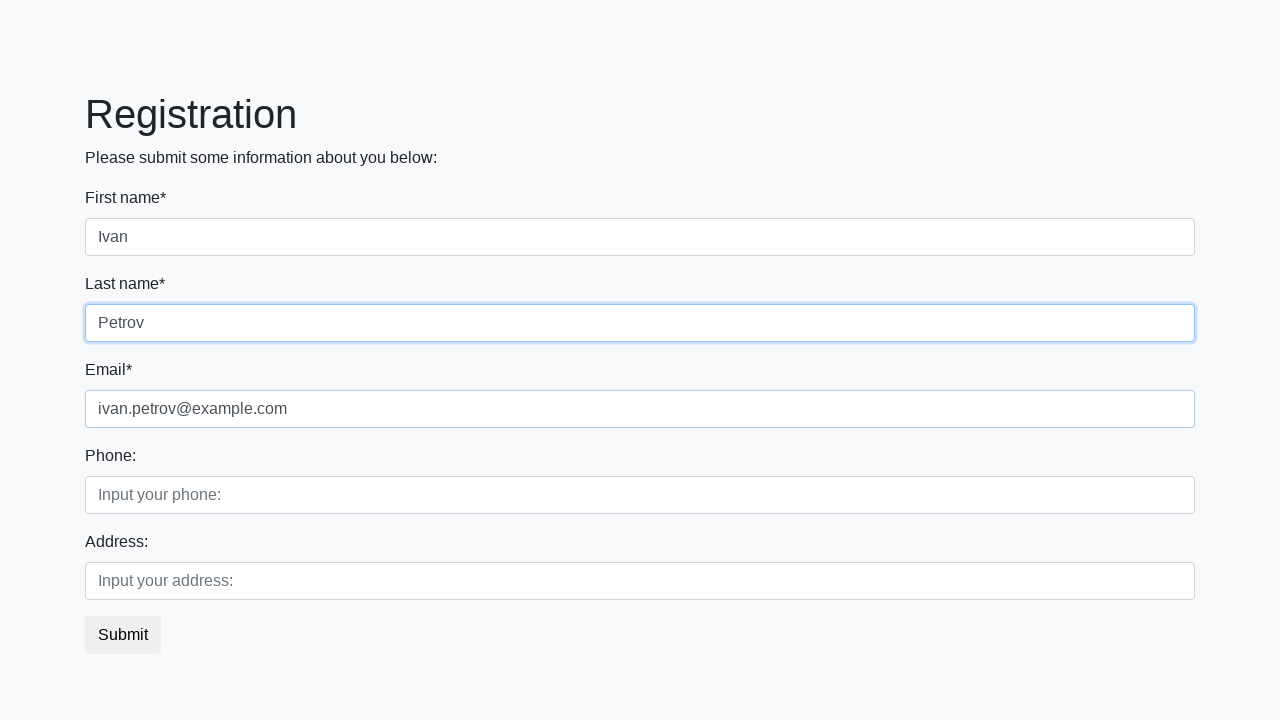

Clicked submit button to register at (123, 635) on button.btn
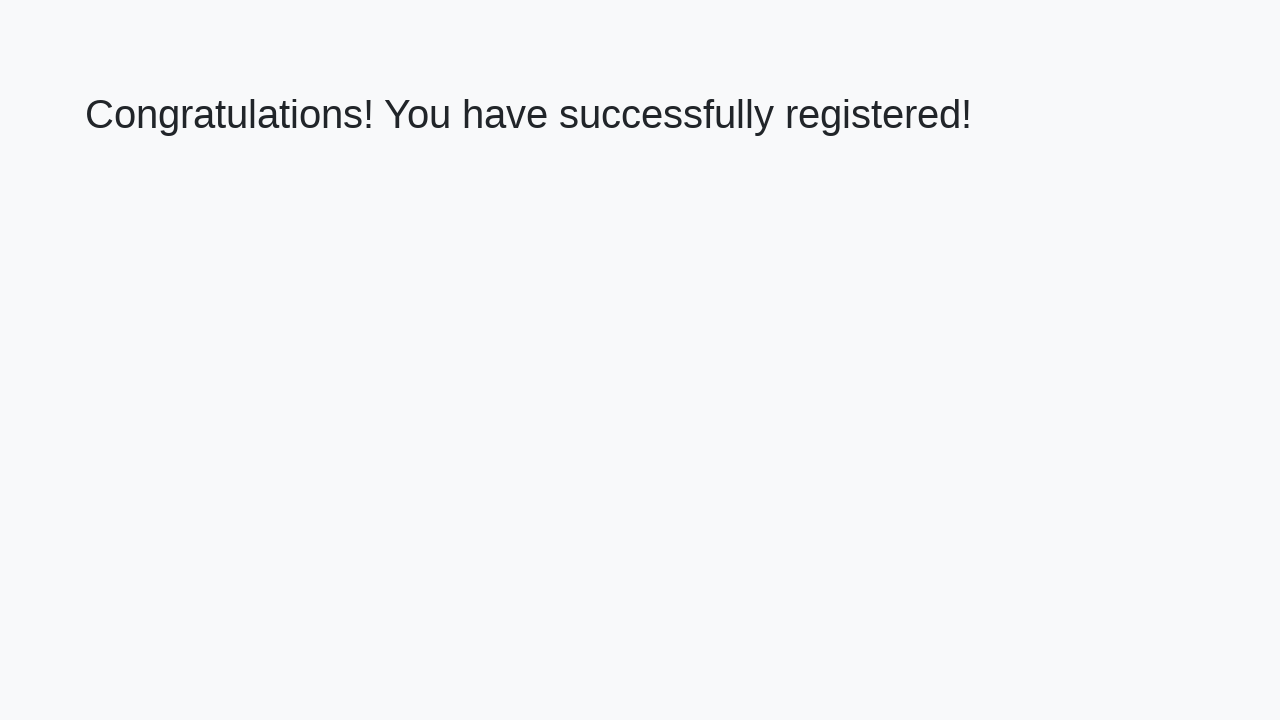

Success message heading loaded
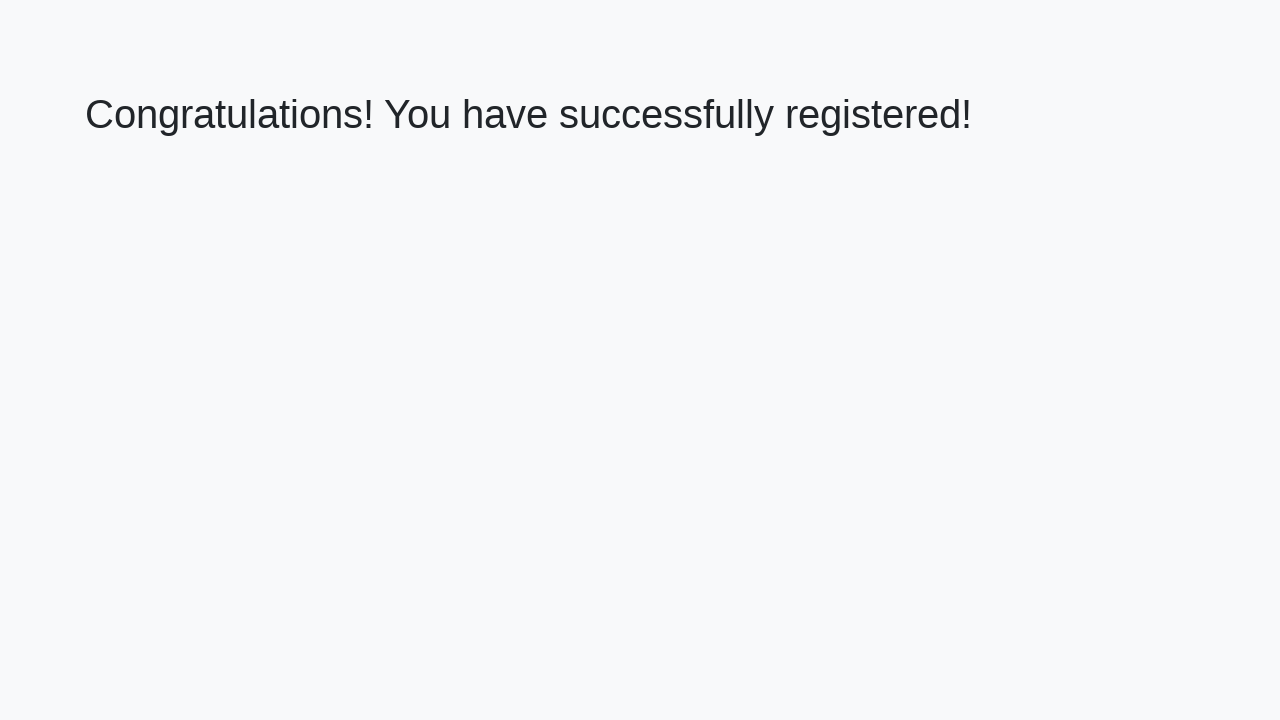

Retrieved success message text
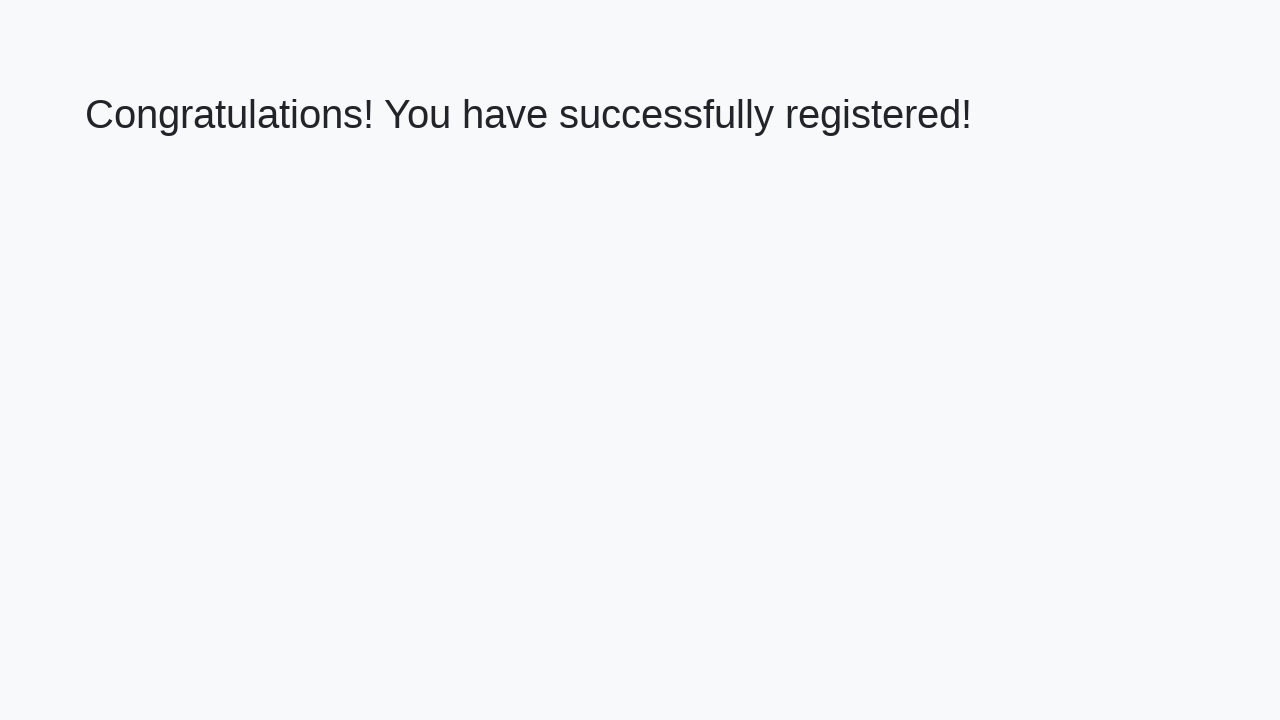

Verified successful registration message
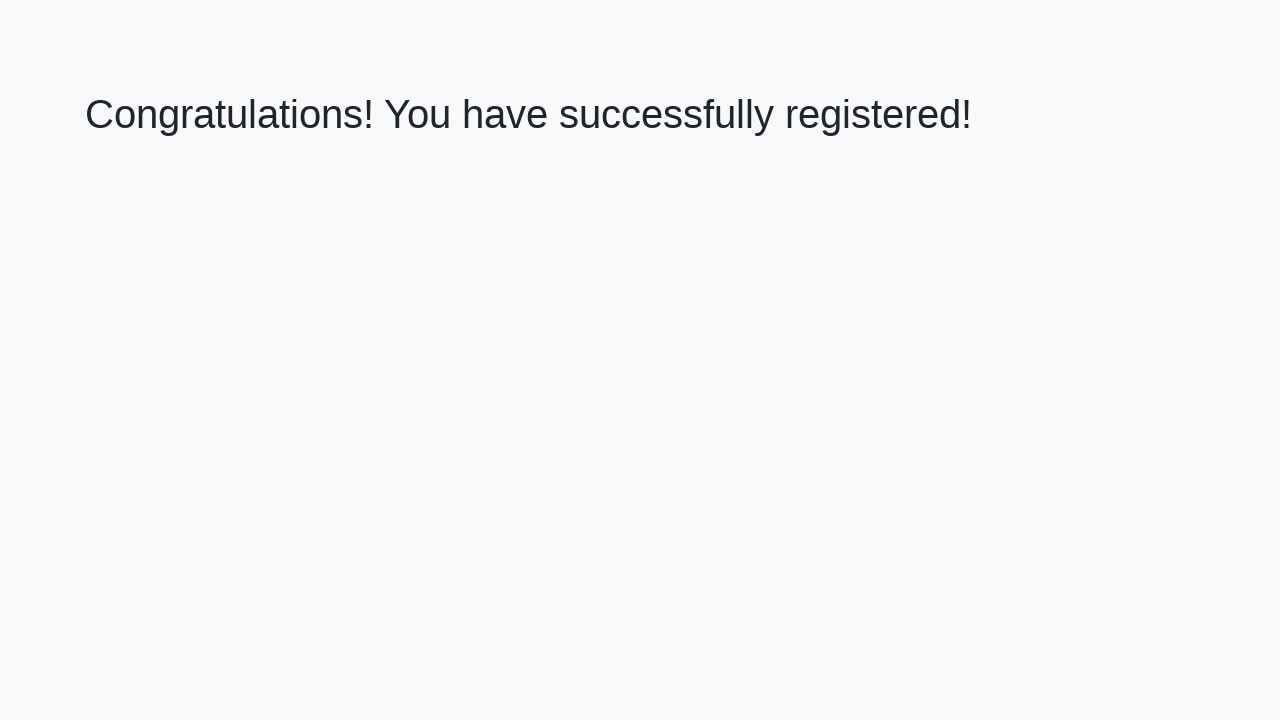

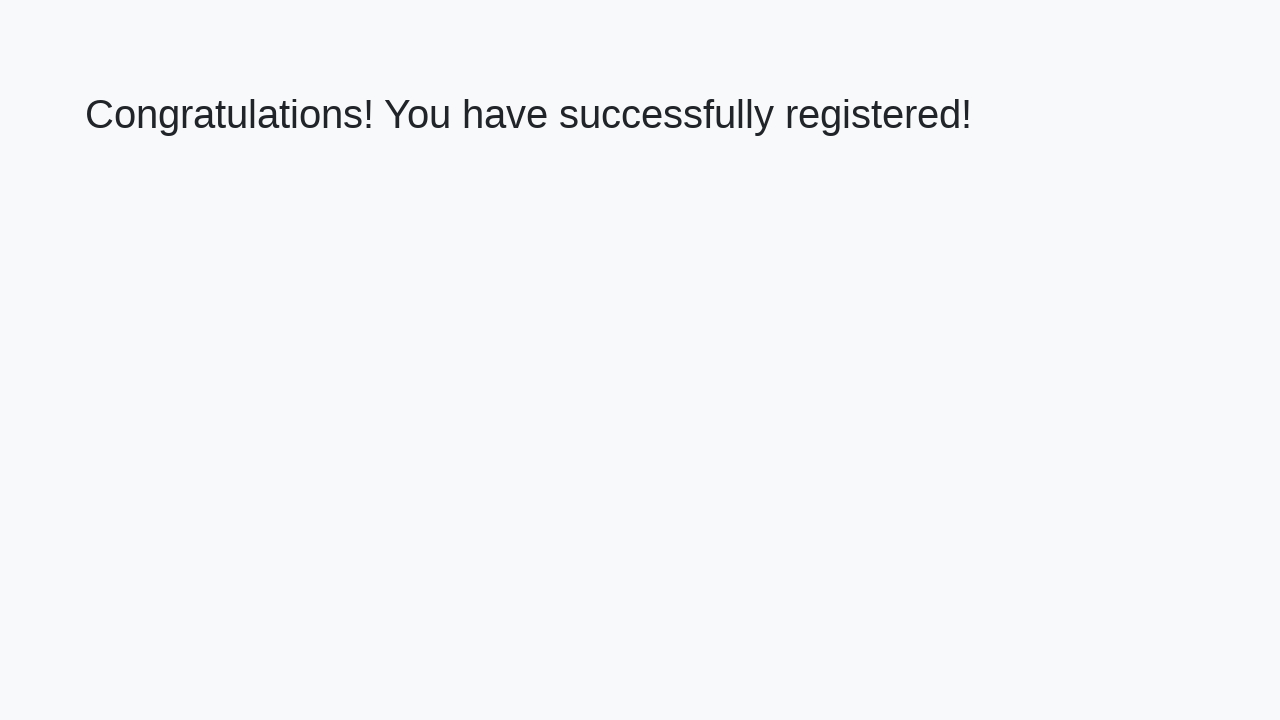